Tests calendar date picker functionality by selecting a specific date (June 15, 2027) through year, month, and day navigation on a React calendar component

Starting URL: https://rahulshettyacademy.com/seleniumPractise/#/offers

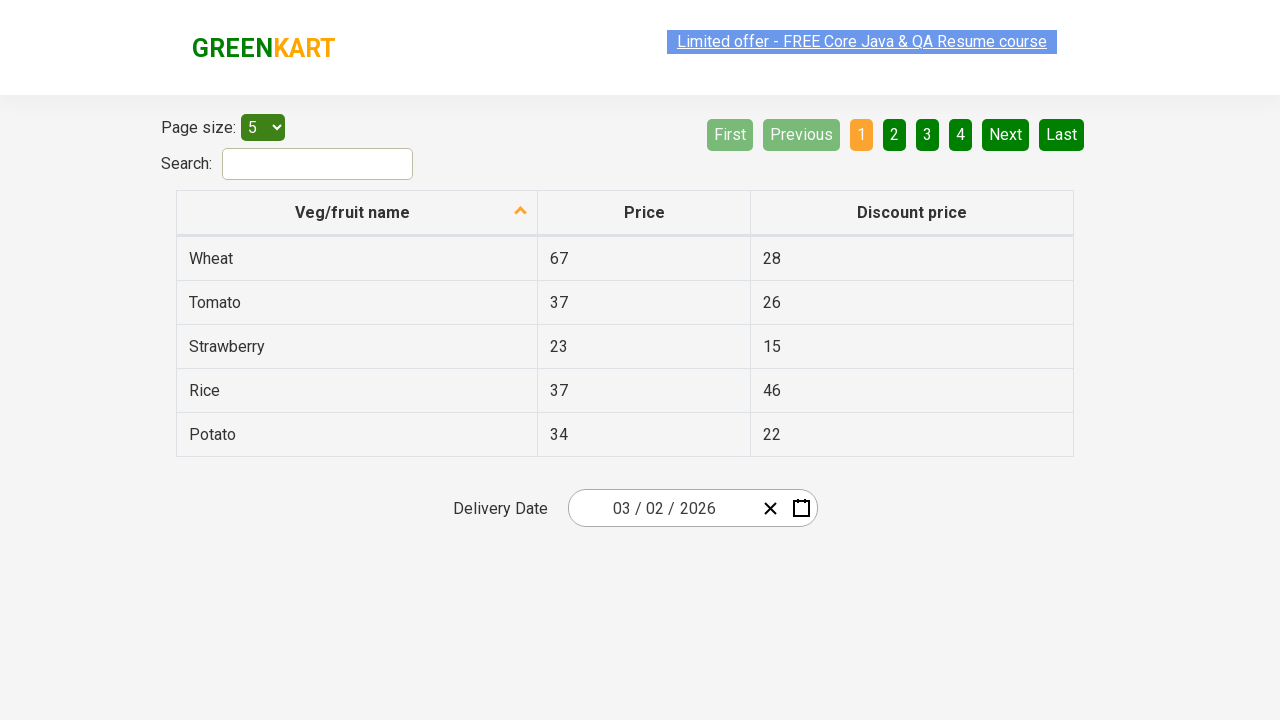

Clicked date picker input group to open calendar at (662, 508) on .react-date-picker__inputGroup
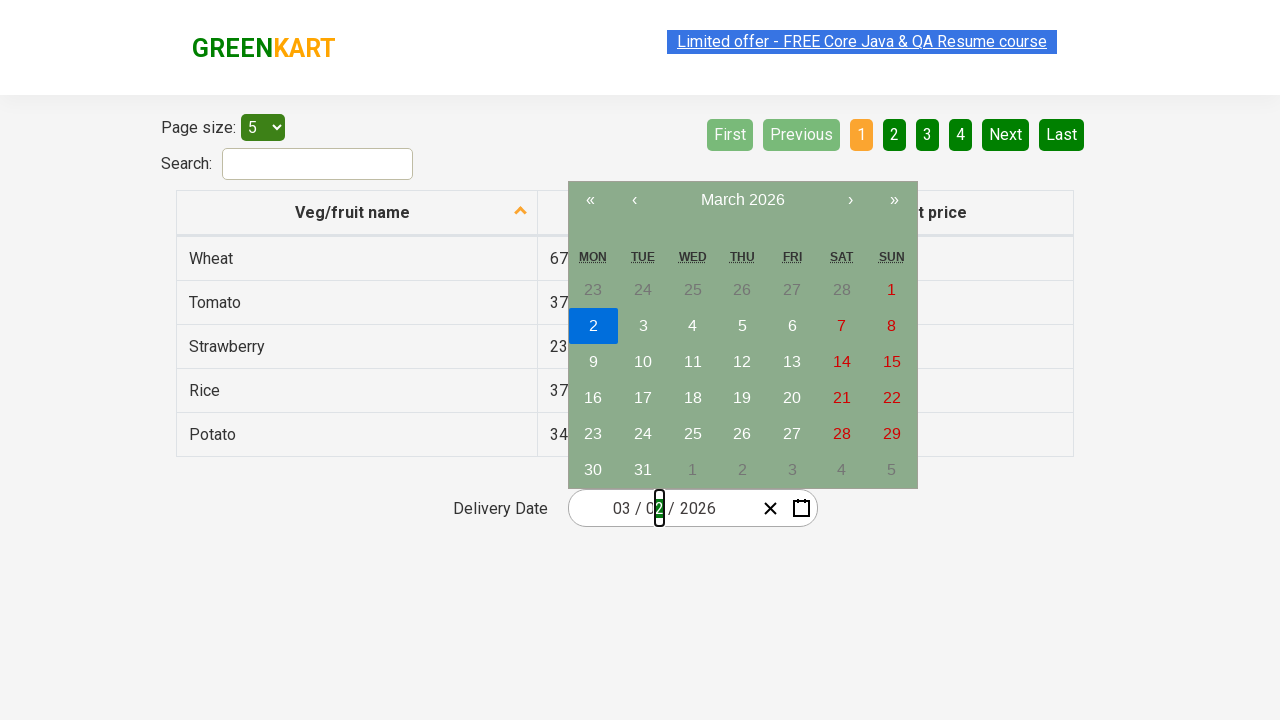

Clicked navigation label to navigate to month view at (742, 200) on .react-calendar__navigation__label__labelText
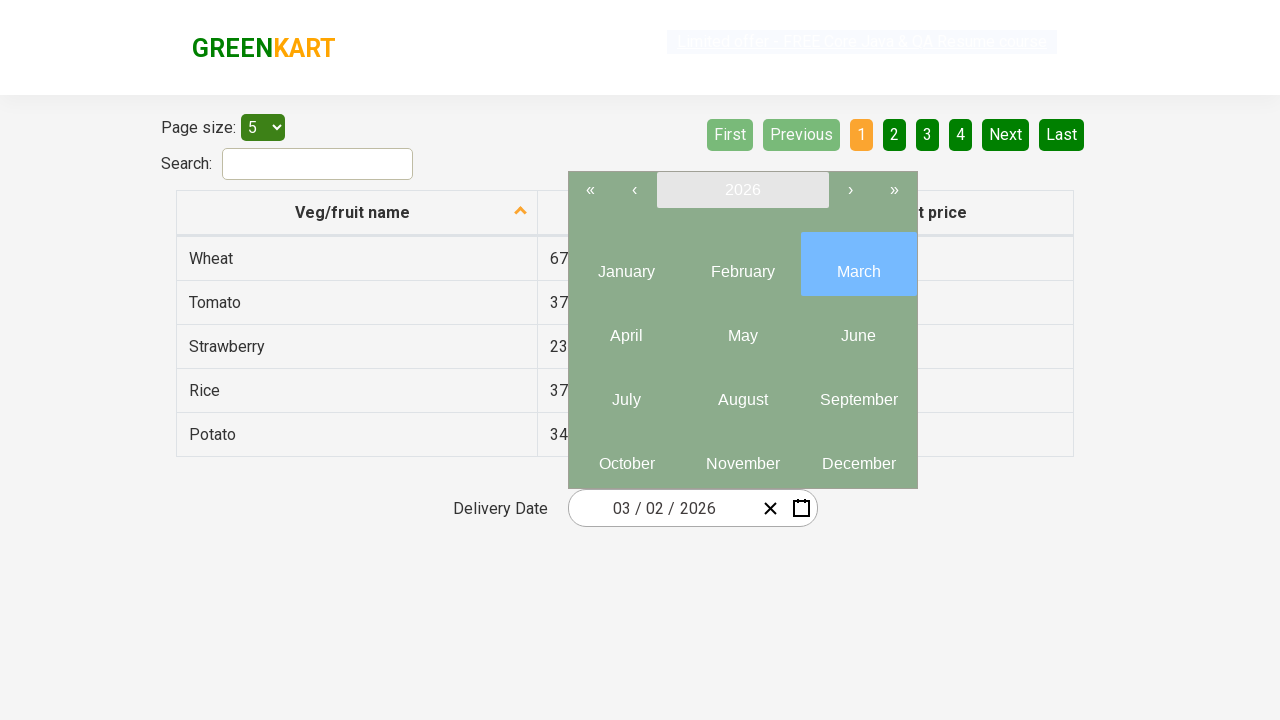

Clicked navigation label again to navigate to year view at (742, 190) on .react-calendar__navigation__label__labelText
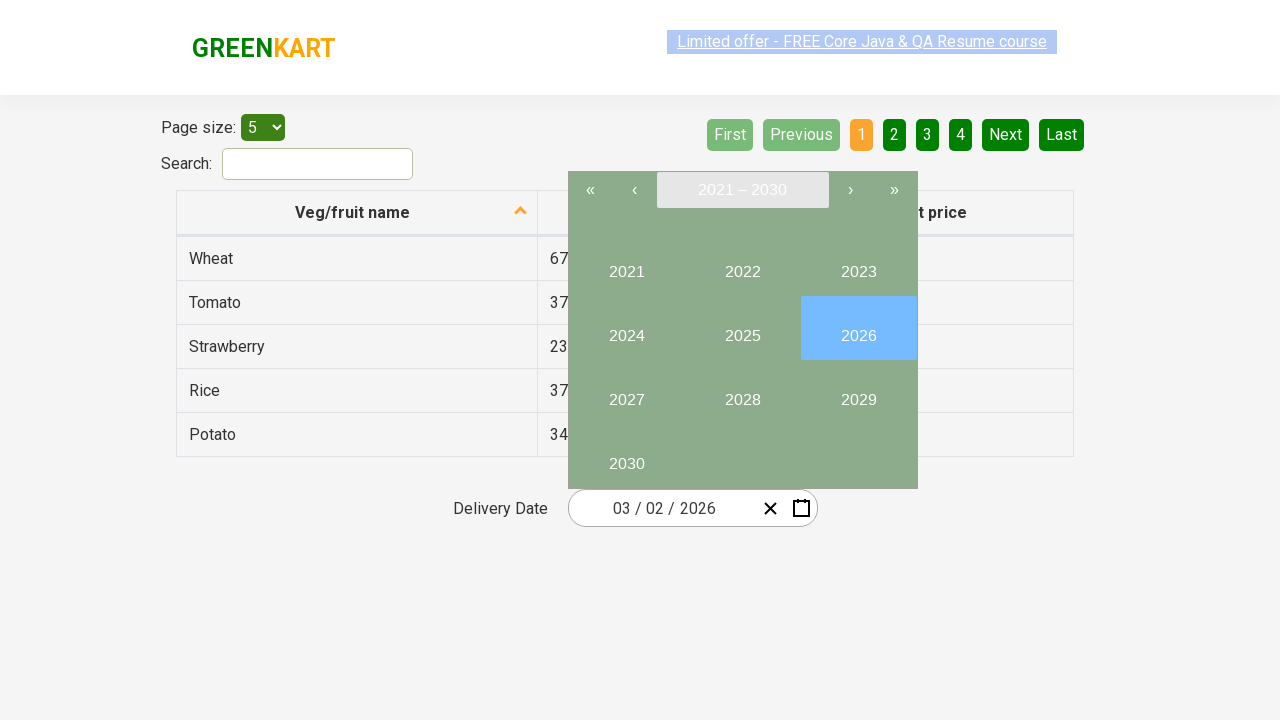

Selected year 2027 from calendar at (626, 392) on button:has-text("2027")
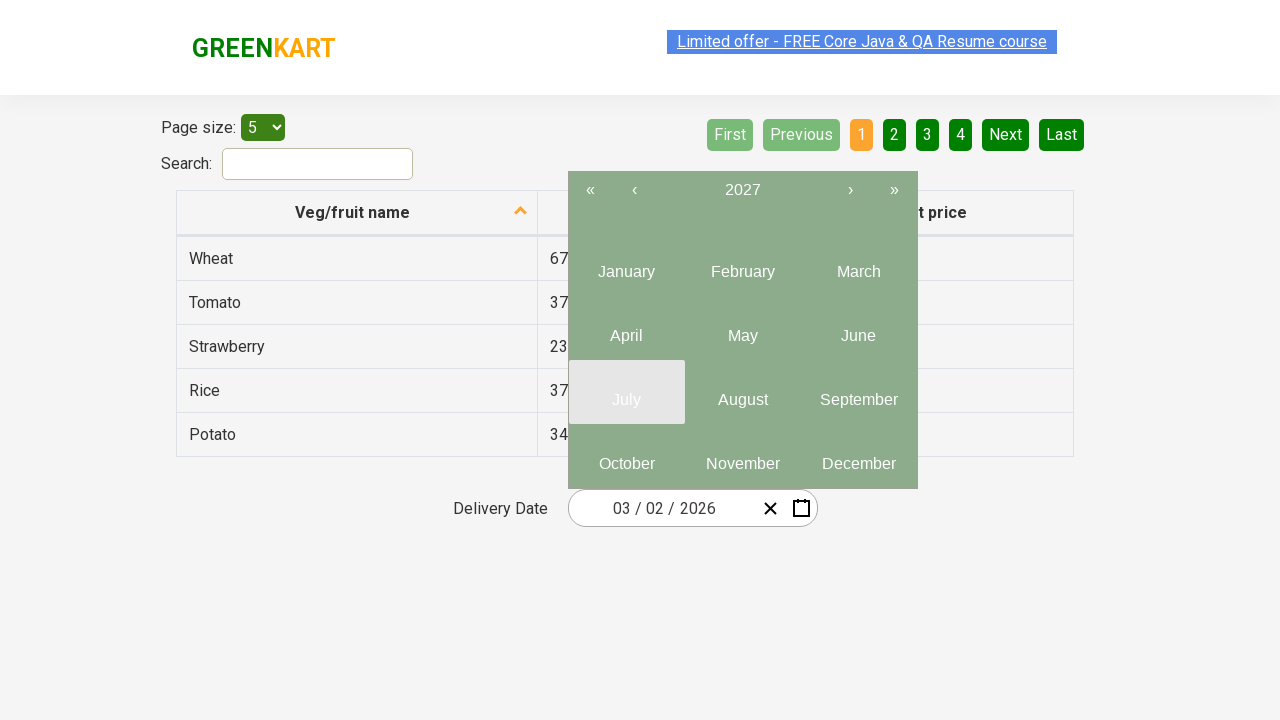

Selected June (month 6) from calendar at (858, 328) on .react-calendar__tile >> nth=5
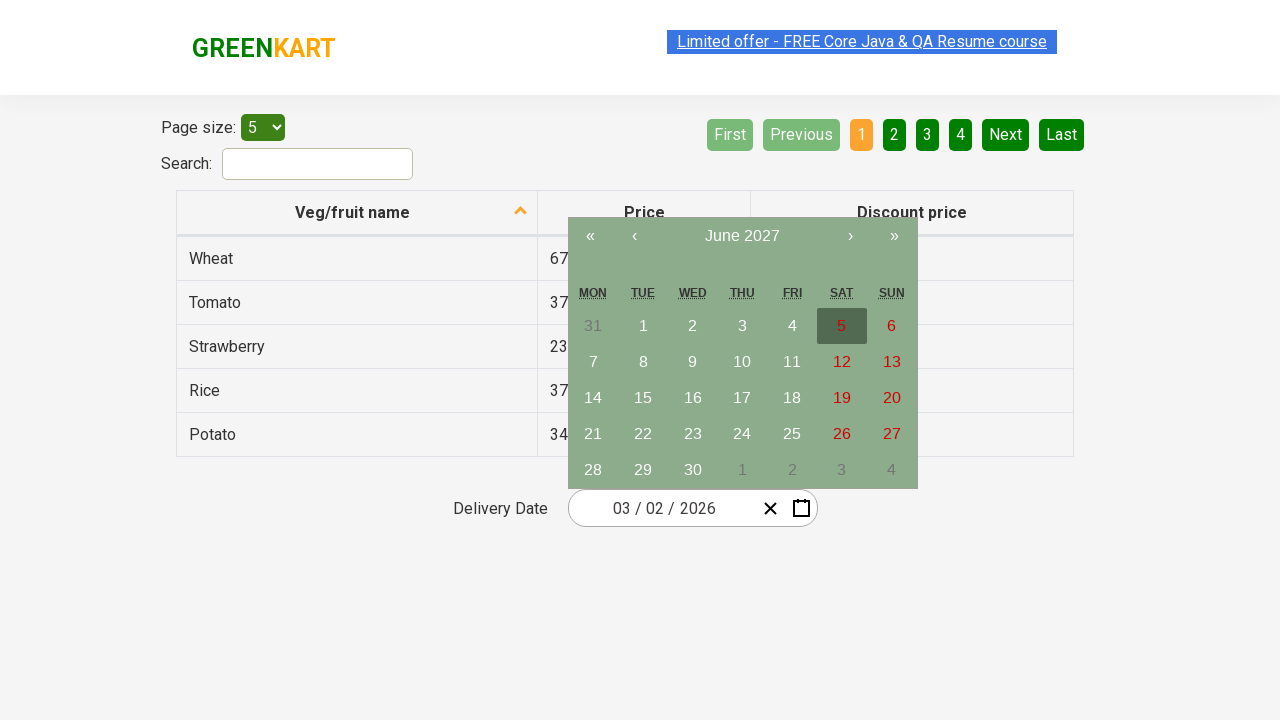

Selected date 15 from calendar at (643, 398) on abbr:has-text("15")
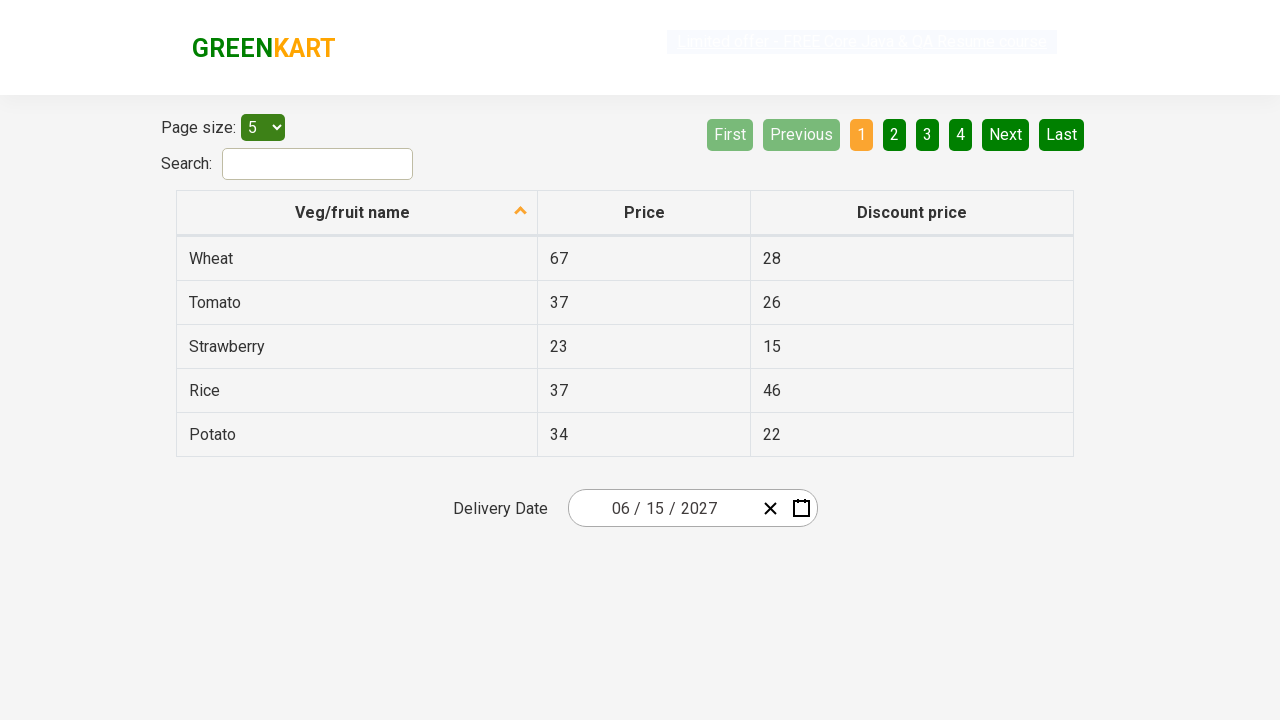

Waited for date picker input group to be updated with selected date
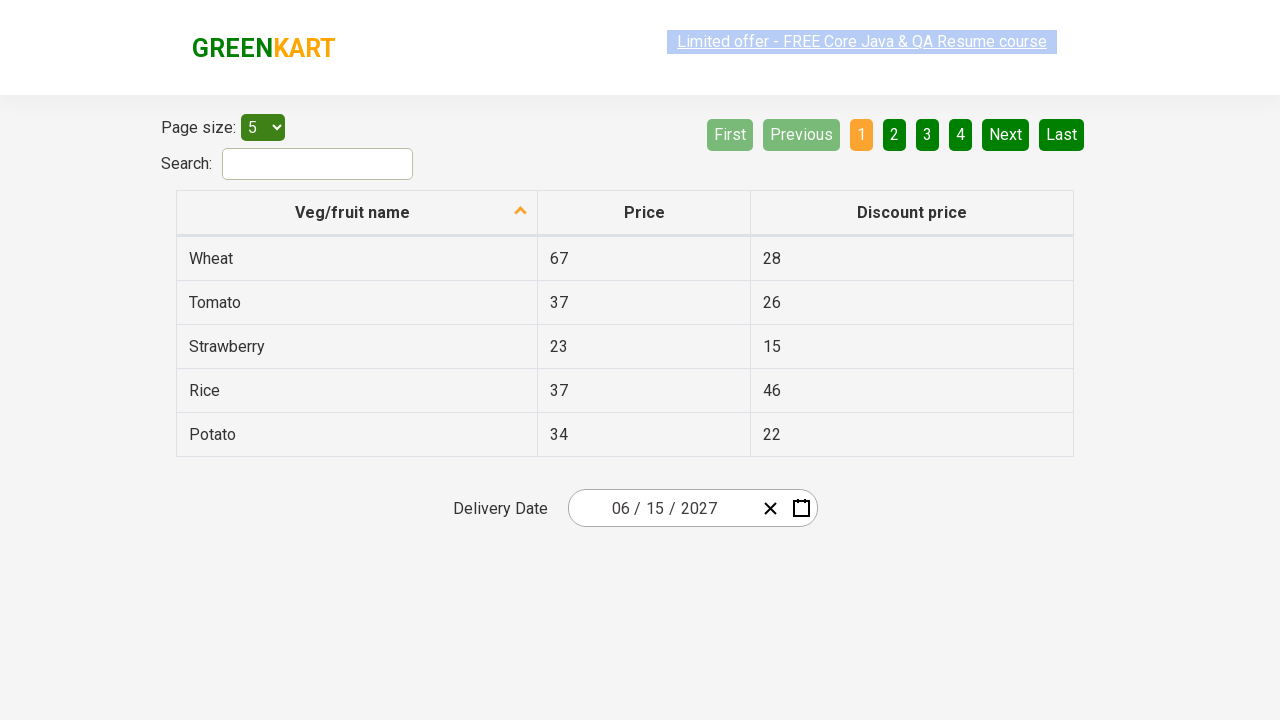

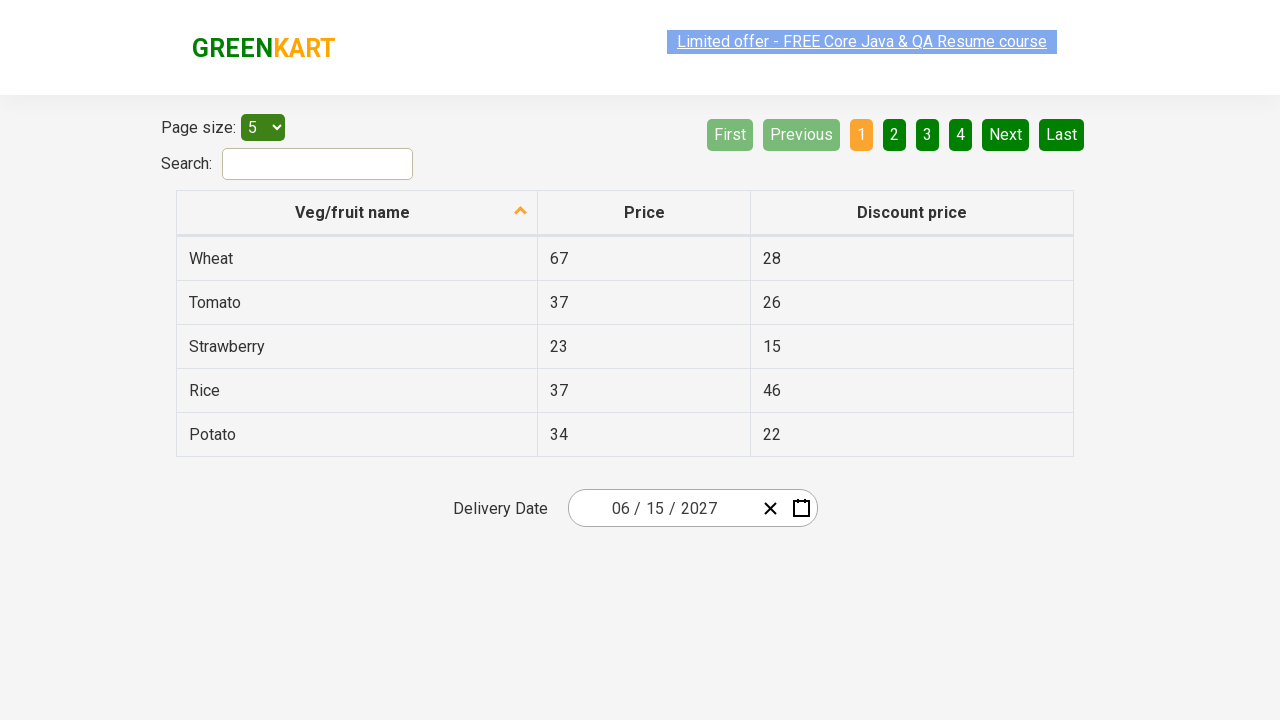